Tests a password generator tool by entering a master password and name, generating a password, then repeating with the same inputs to verify the generated passwords are consistent/deterministic.

Starting URL: http://angel.net/~nic/passwd.current.html

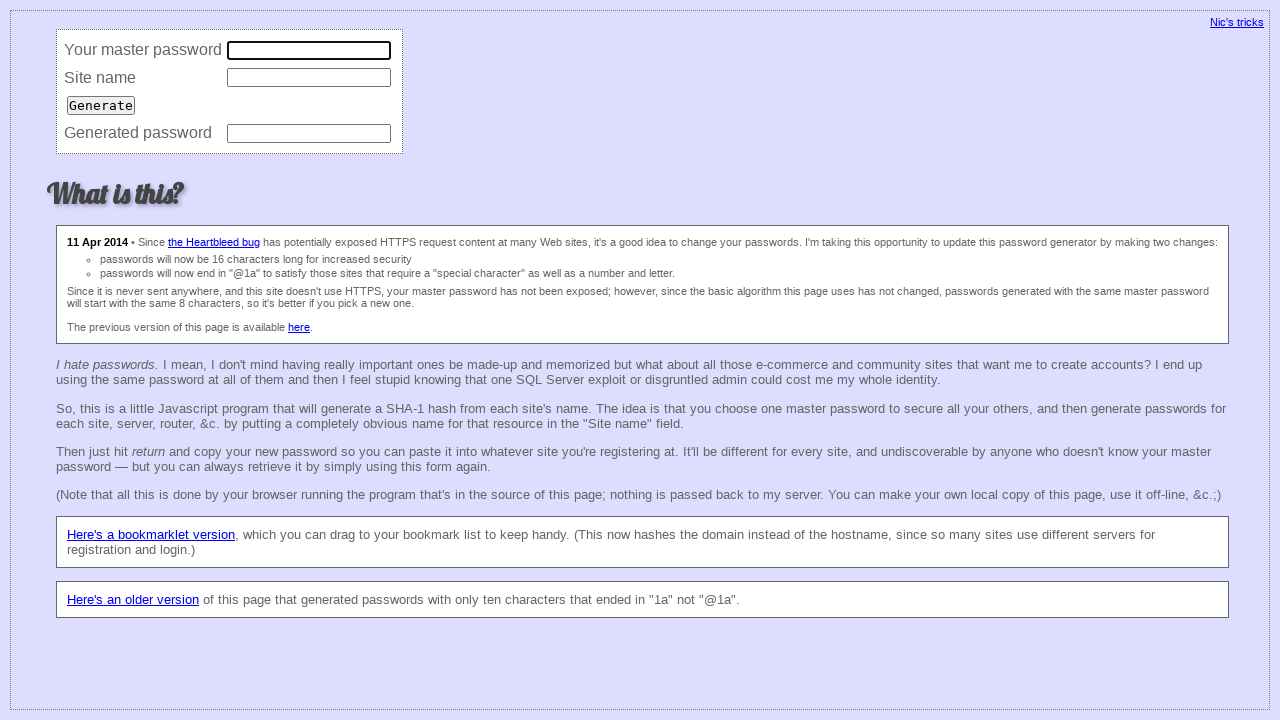

Entered master password 'Roman123' on //html/body/form/table/tbody/tr[1]/td[2]/input
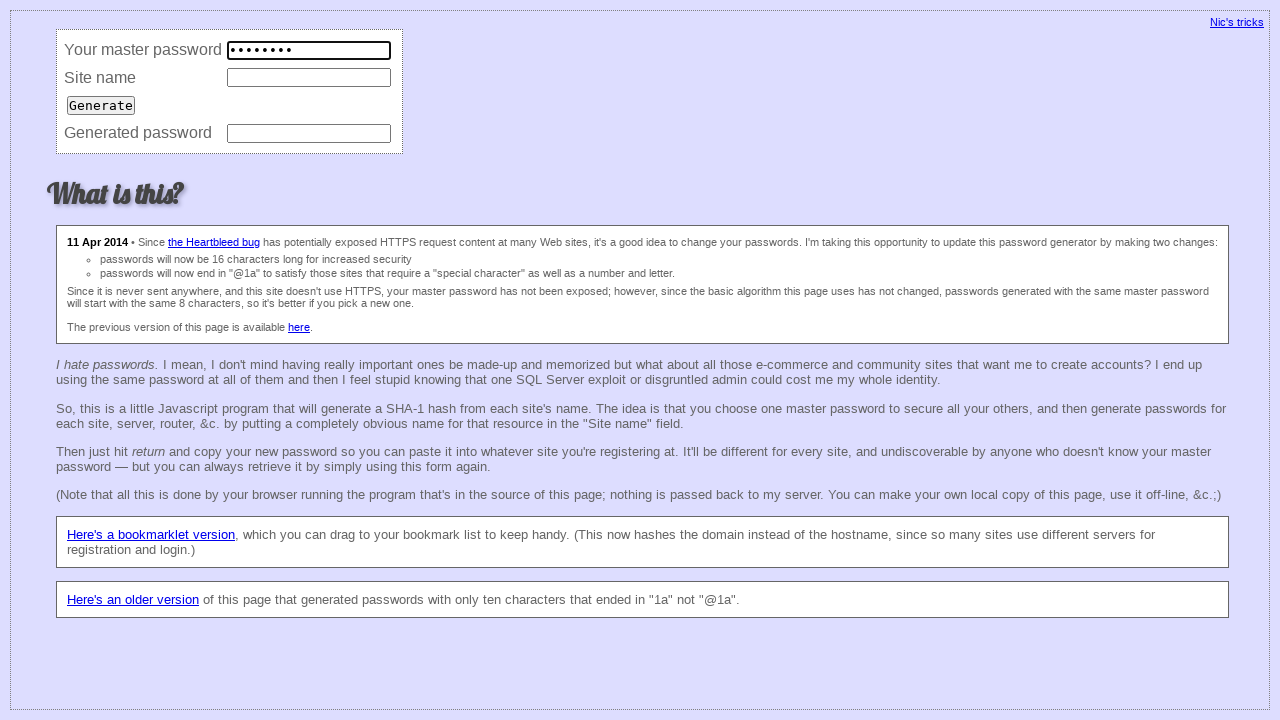

Entered name 'Wazup321' on //html/body/form/table/tbody/tr[2]/td[2]/input
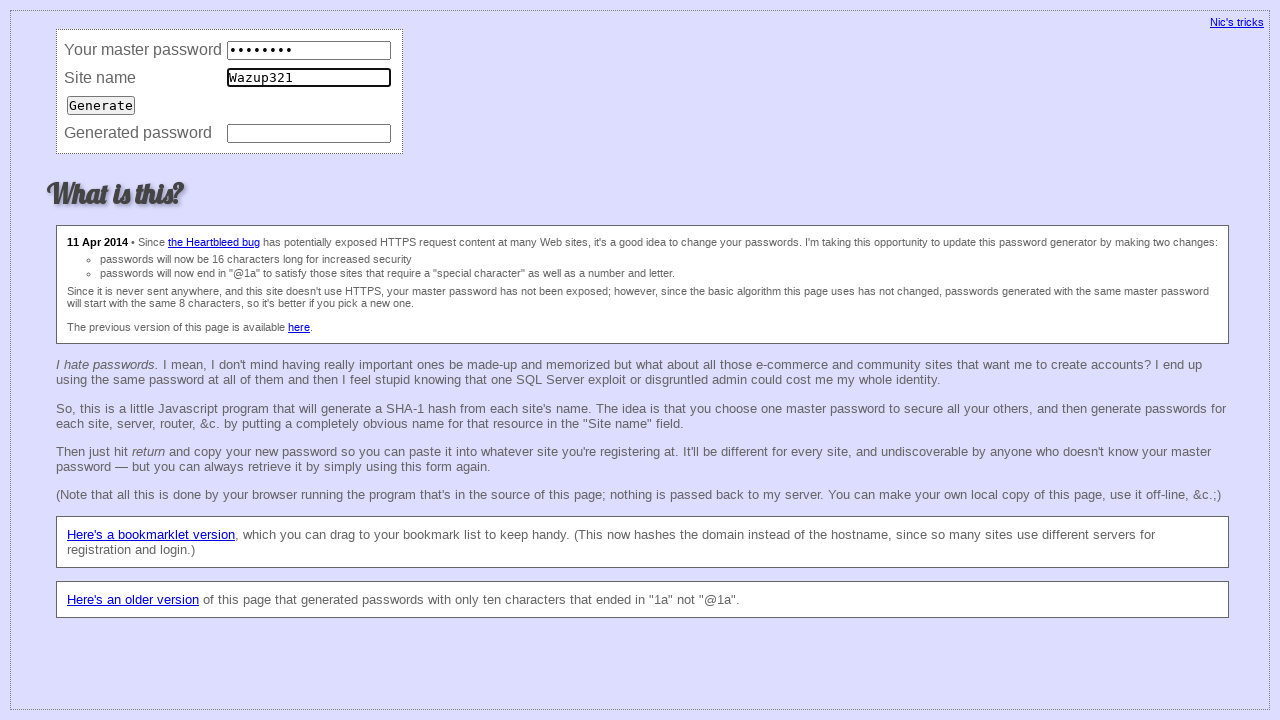

Clicked generate button for first password at (101, 105) on xpath=//html/body/form/table/tbody/tr[3]/td/input
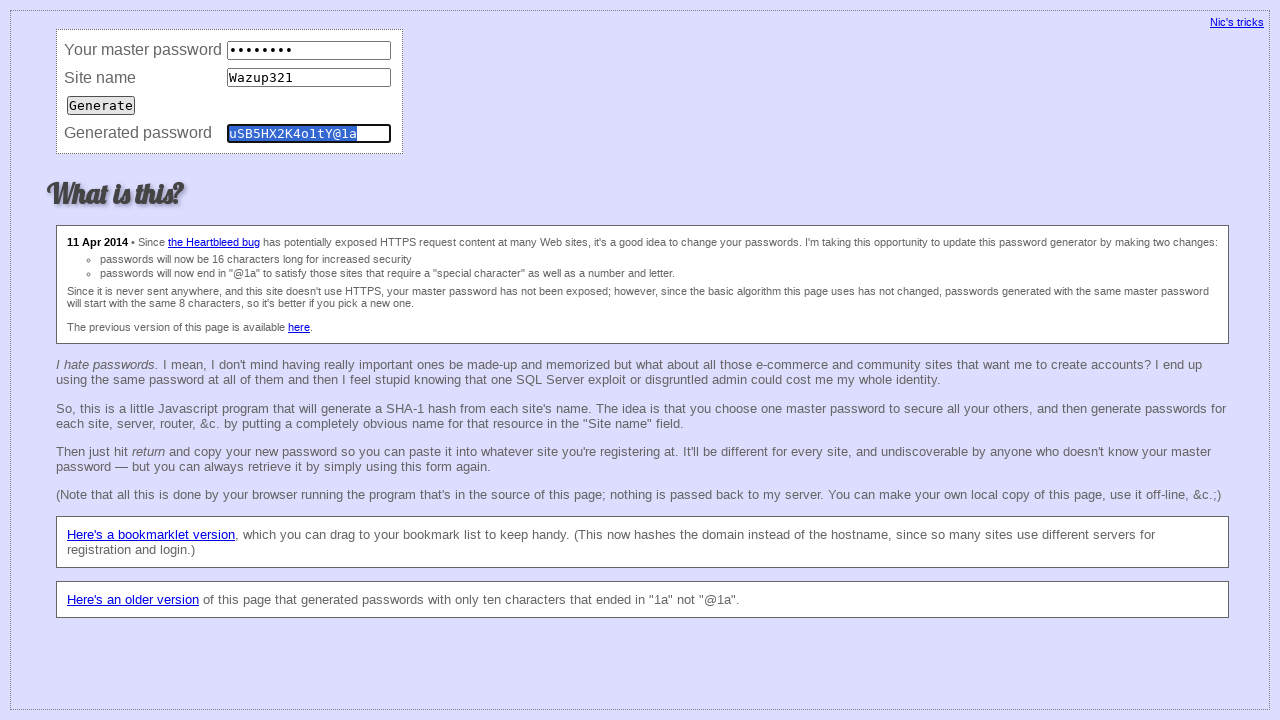

Retrieved first generated password: 'uSB5HX2K4o1tY@1a'
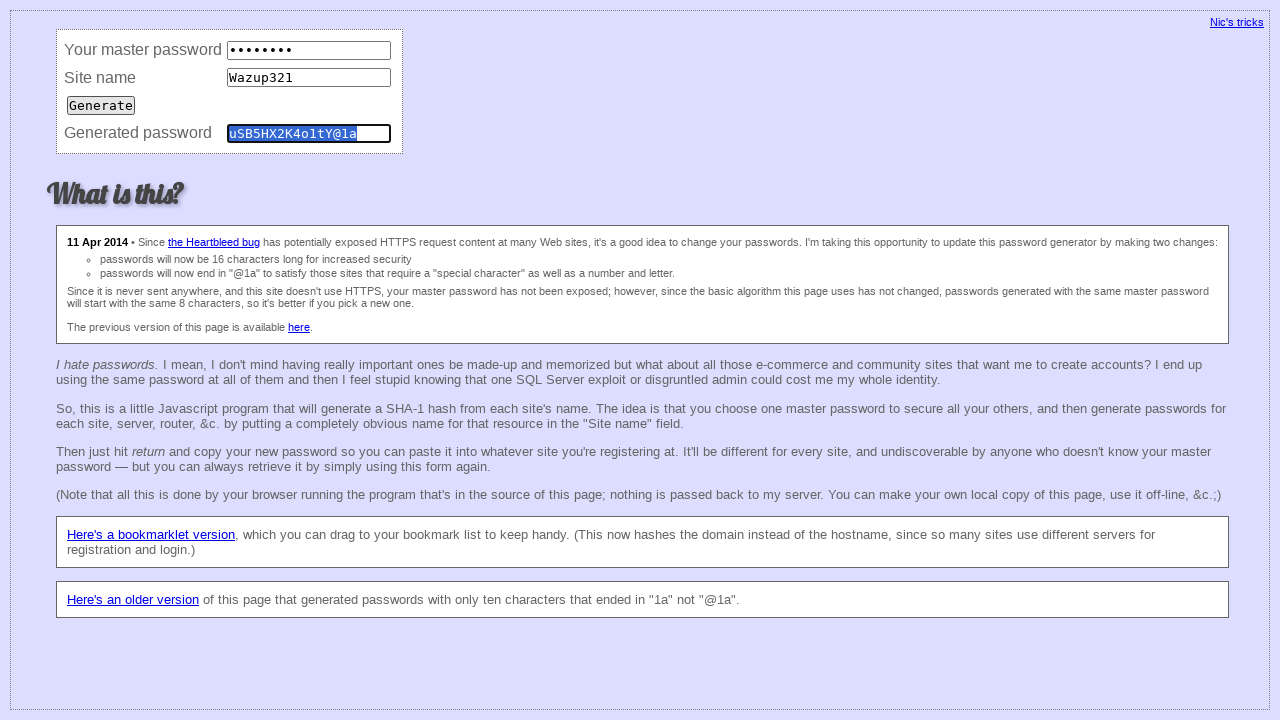

Cleared master password field on //html/body/form/table/tbody/tr[1]/td[2]/input
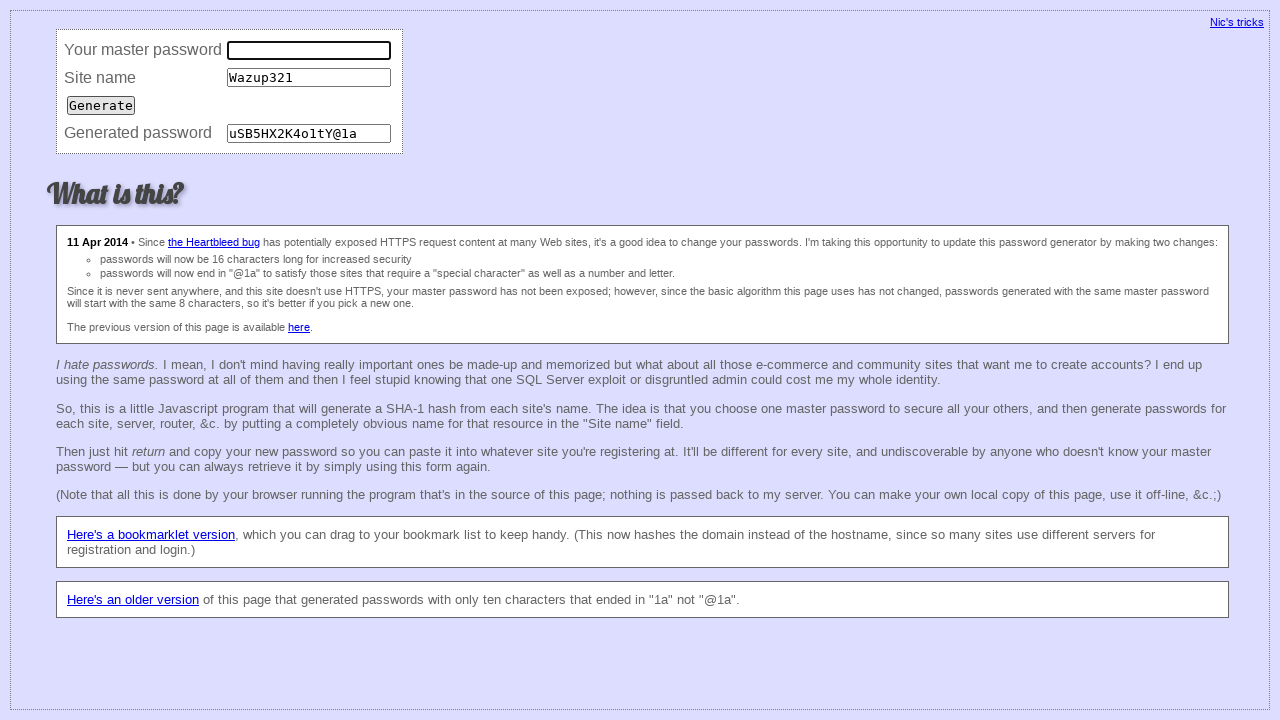

Re-entered master password 'Roman123' on //html/body/form/table/tbody/tr[1]/td[2]/input
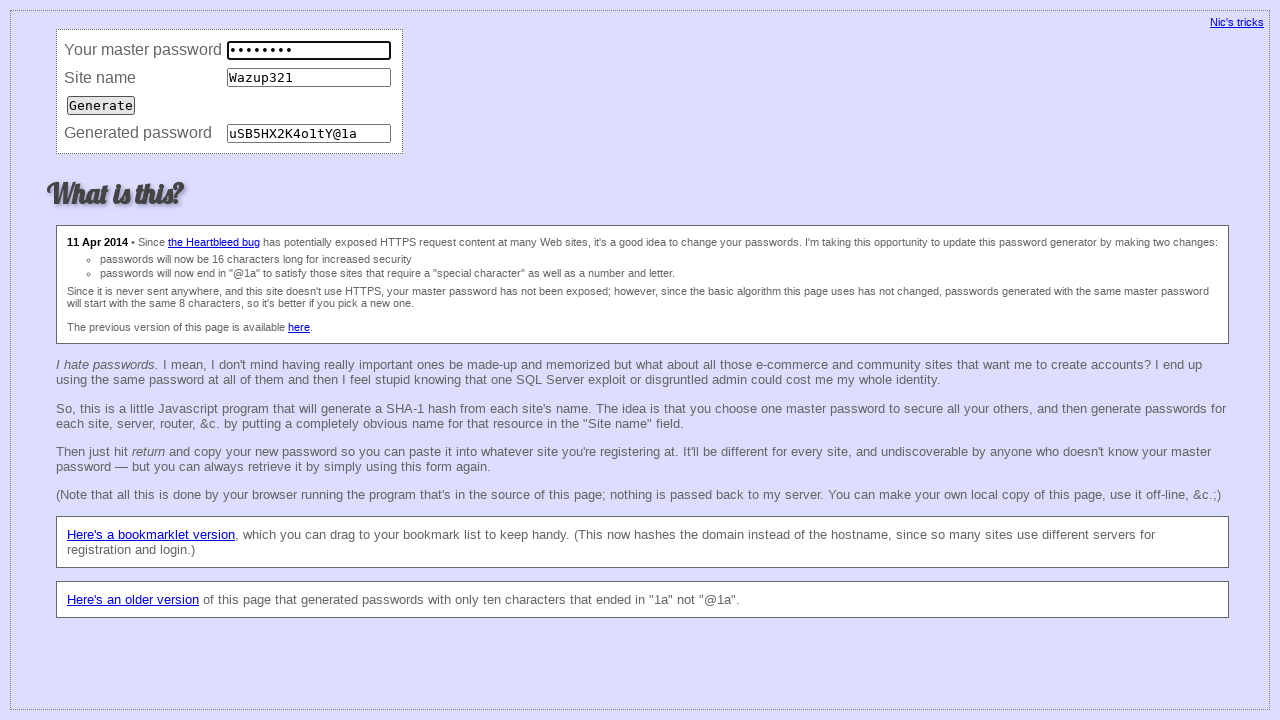

Cleared name field on //html/body/form/table/tbody/tr[2]/td[2]/input
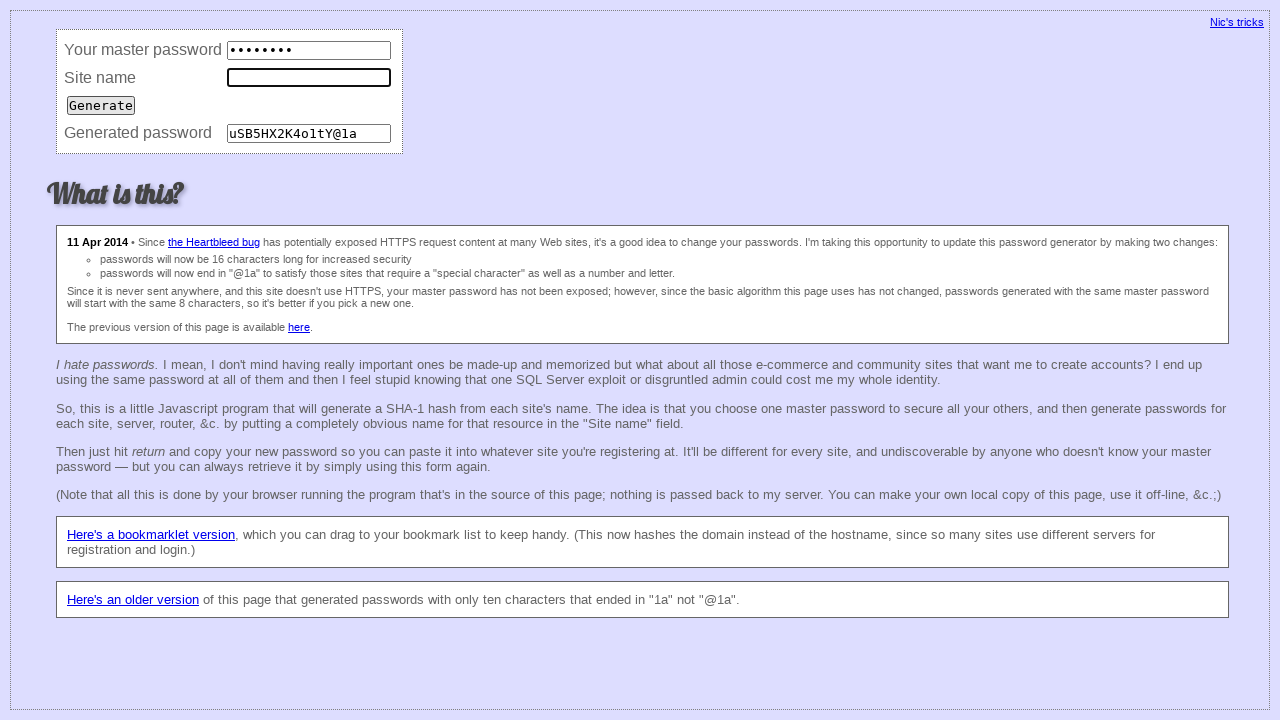

Re-entered name 'Wazup321' on //html/body/form/table/tbody/tr[2]/td[2]/input
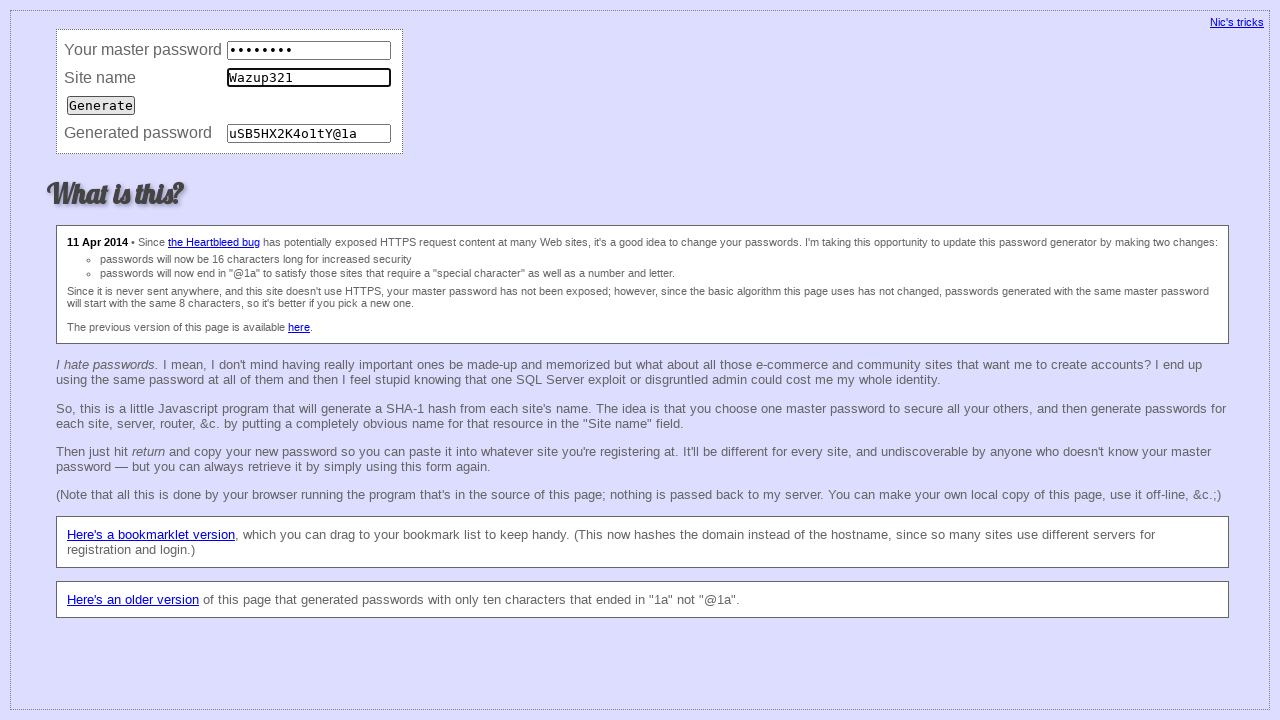

Clicked generate button for second password at (101, 105) on xpath=//html/body/form/table/tbody/tr[3]/td/input
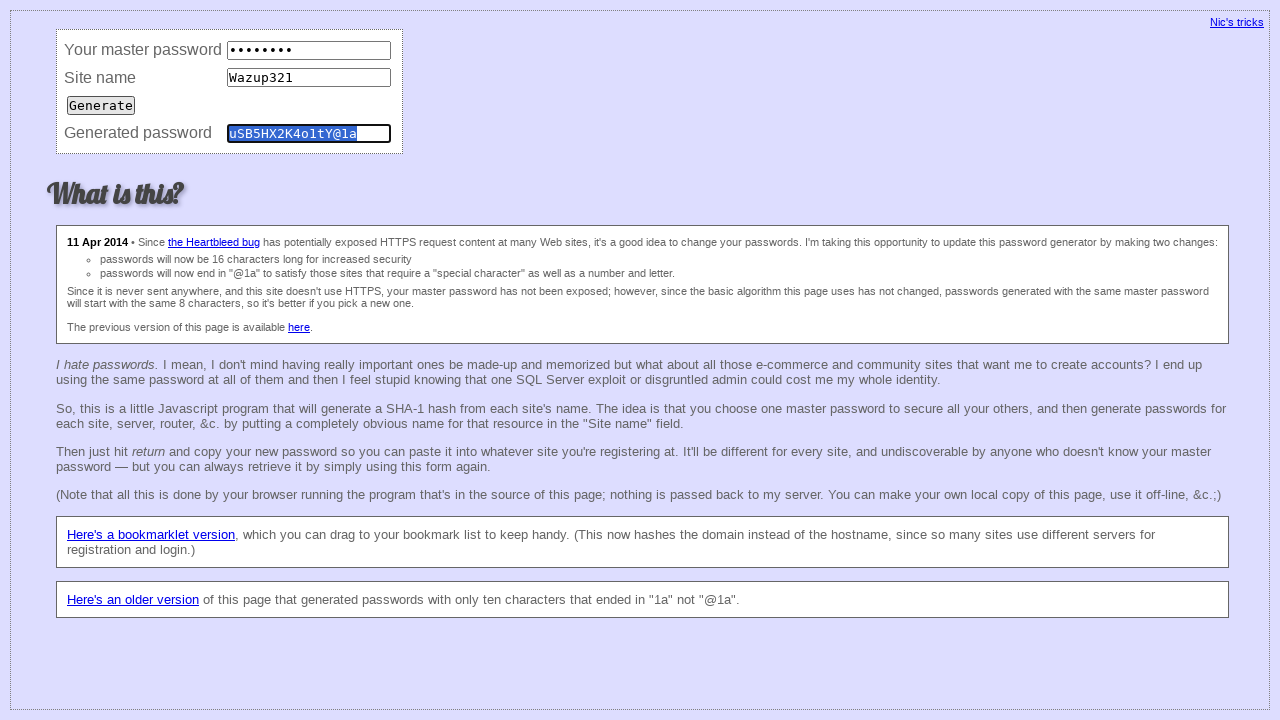

Retrieved second generated password: 'uSB5HX2K4o1tY@1a'
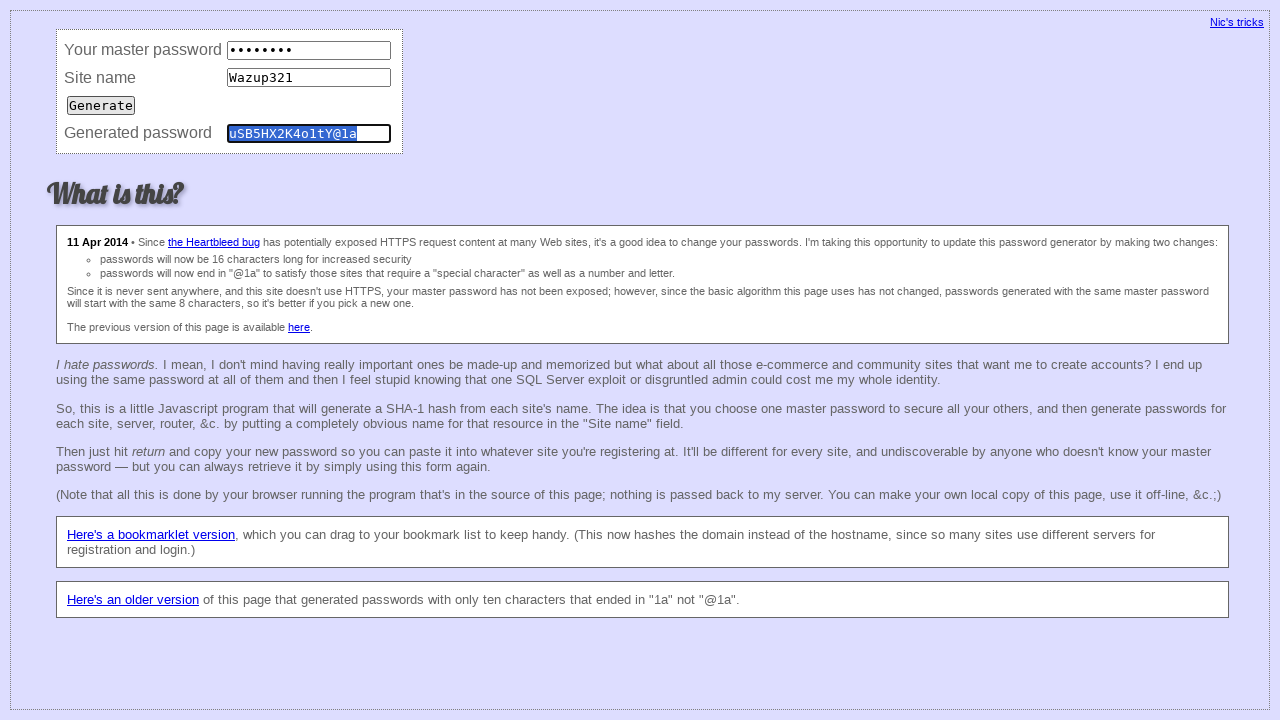

Verified that both generated passwords match (deterministic generation confirmed)
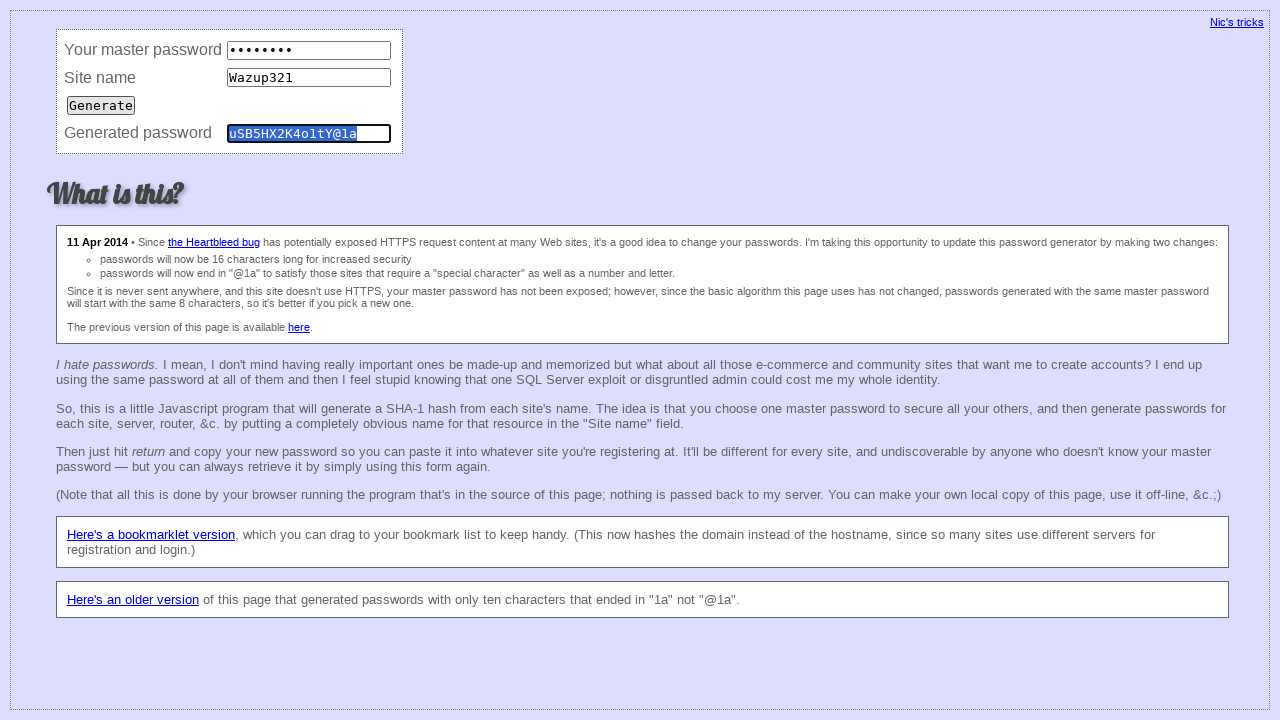

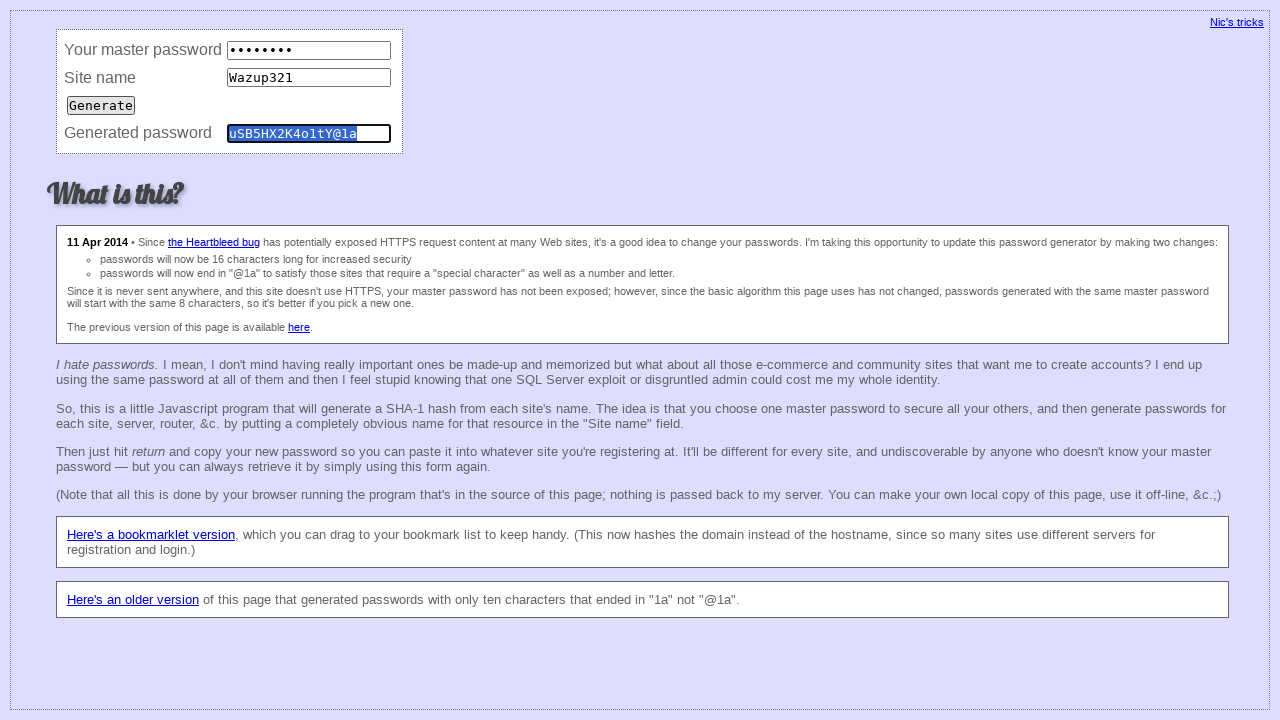